Tests selecting options from a dropdown by value, index, and label

Starting URL: https://testautomationpractice.blogspot.com/

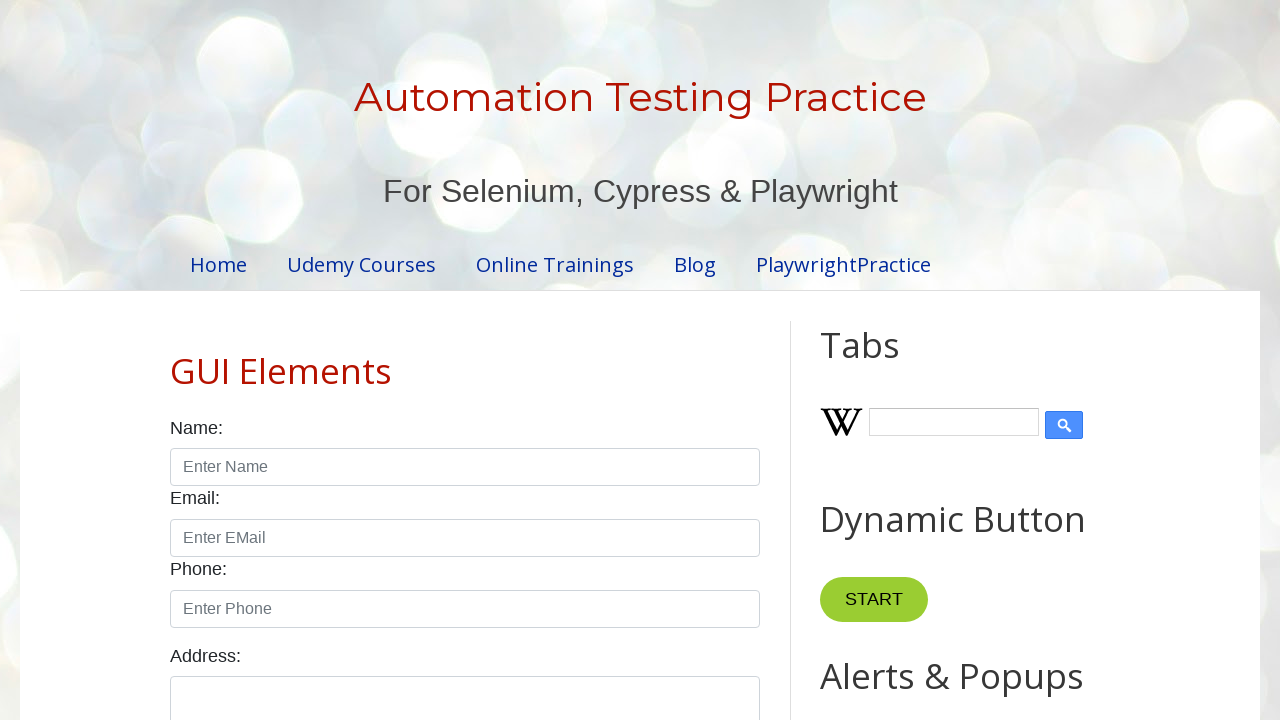

Clicked on country dropdown to open it at (465, 360) on #country
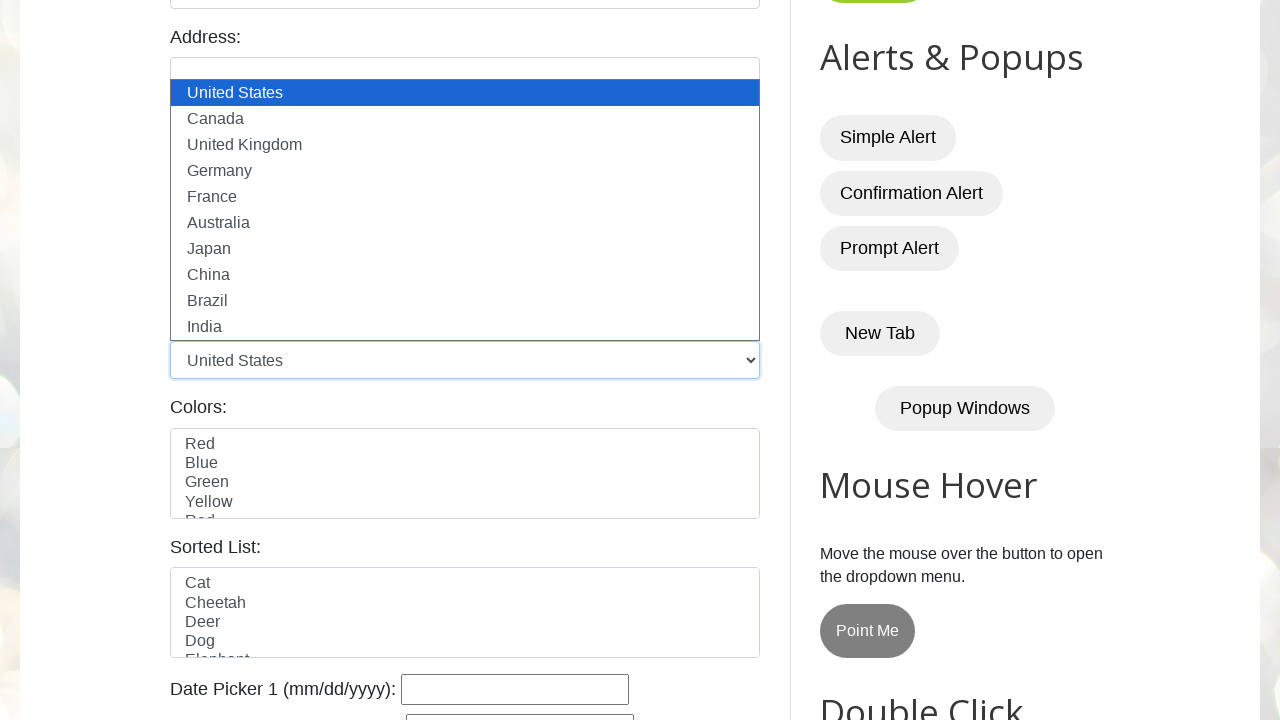

Selected 'Canada' from dropdown by value on #country
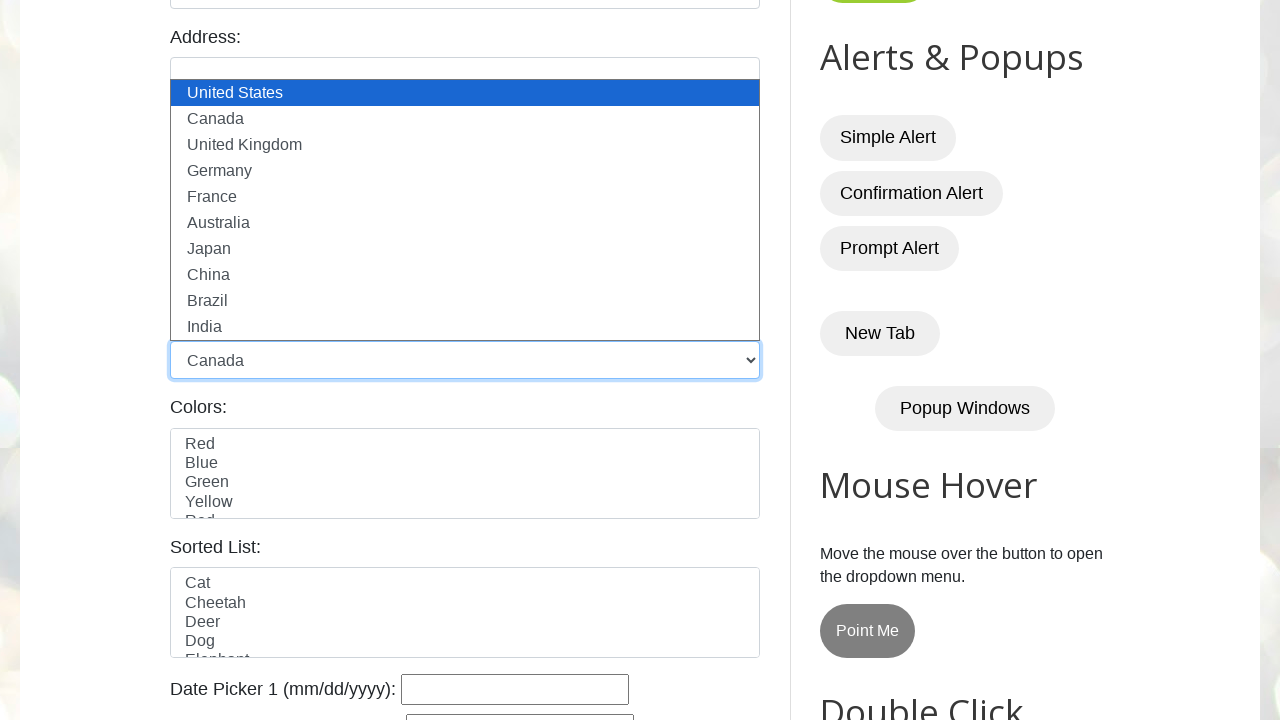

Verified 'Canada' option was selected (value: 'canada')
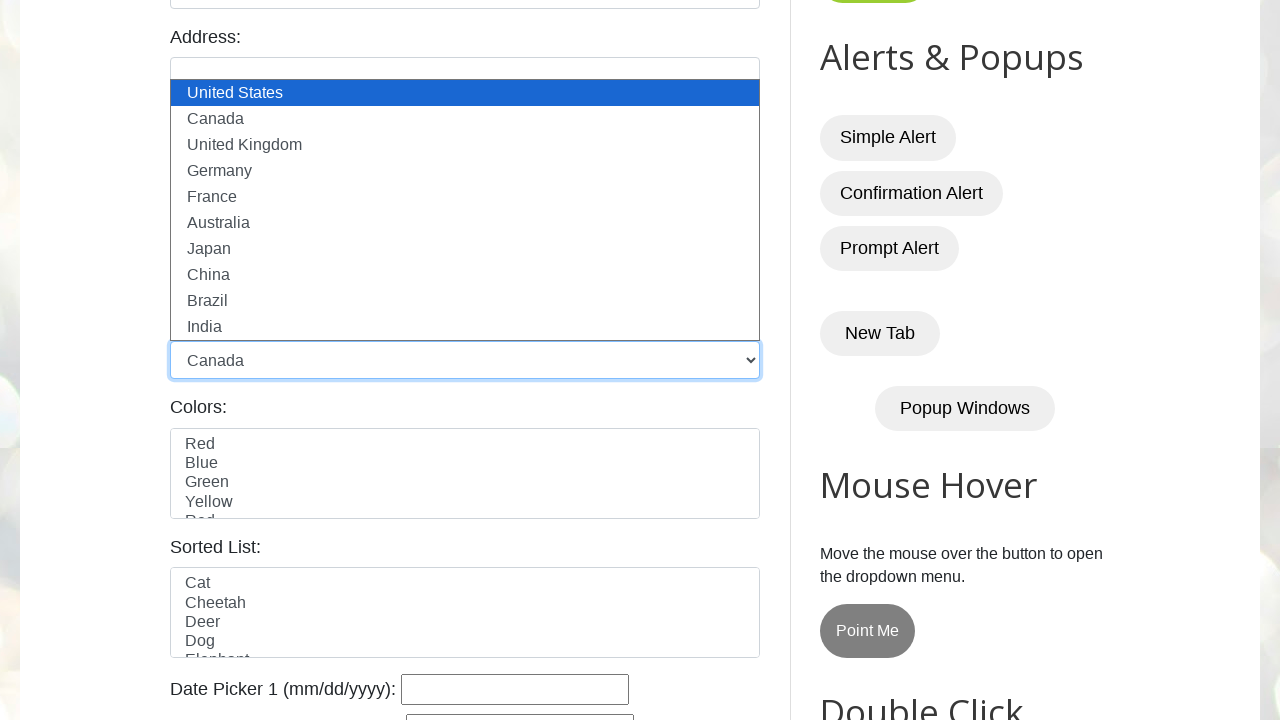

Selected dropdown option at index 2 on #country
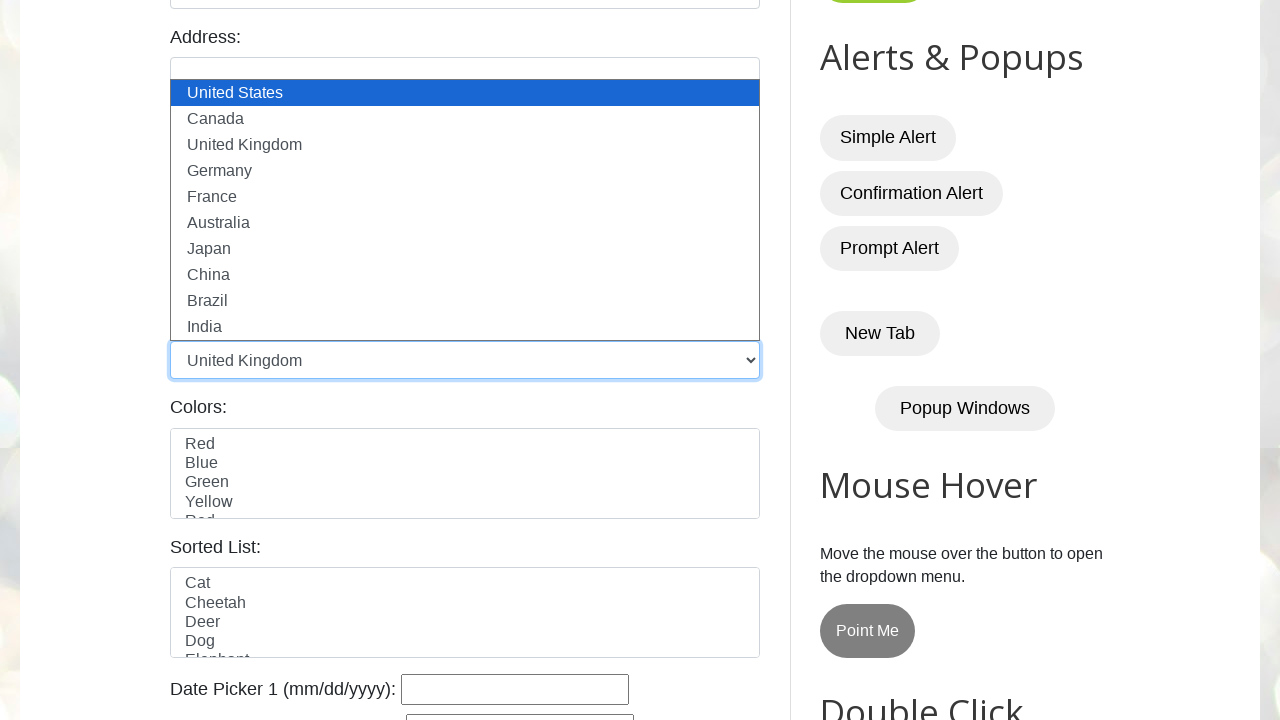

Verified option at index 2 was selected (value: 'uk')
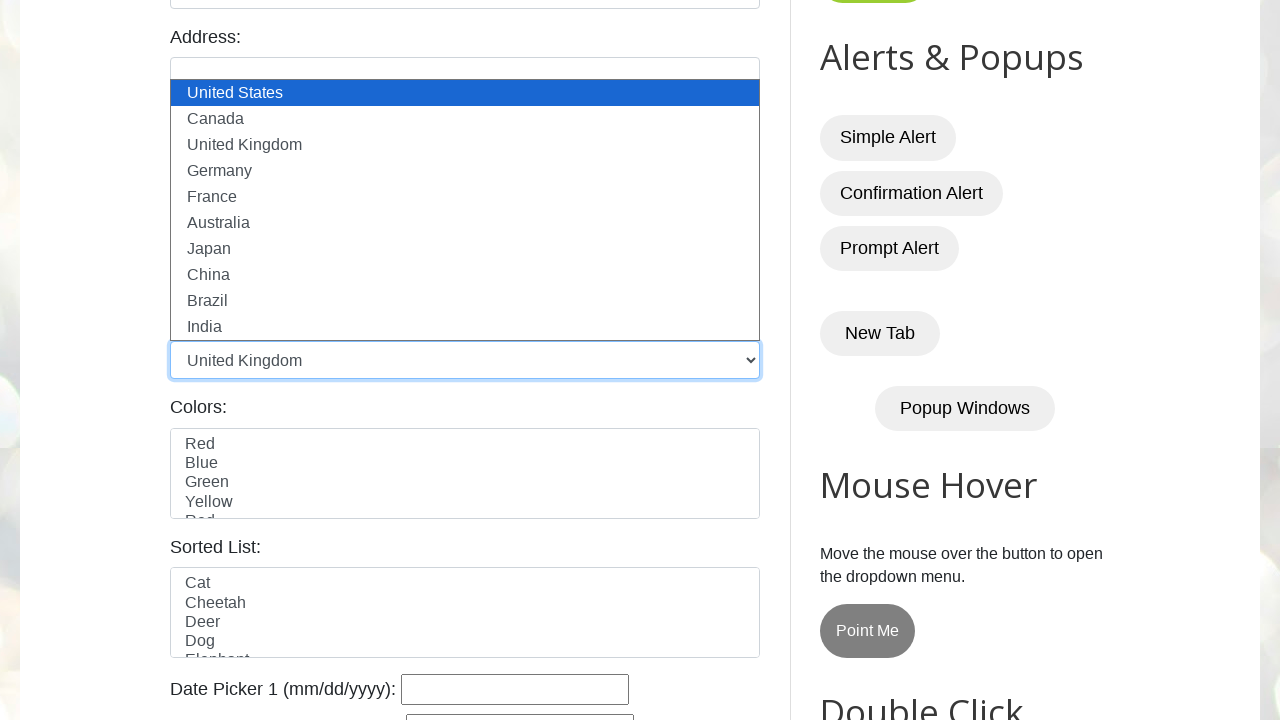

Selected 'Germany' from dropdown by label on #country
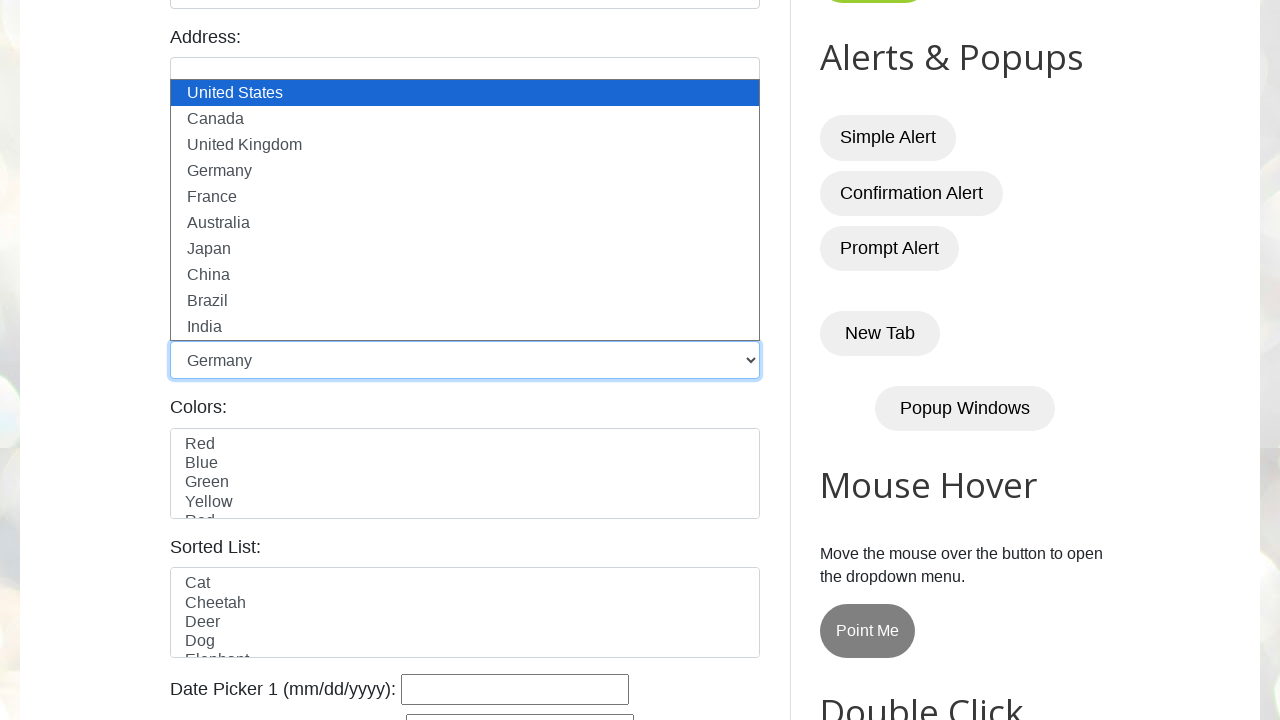

Verified 'Germany' option was selected (value: 'germany')
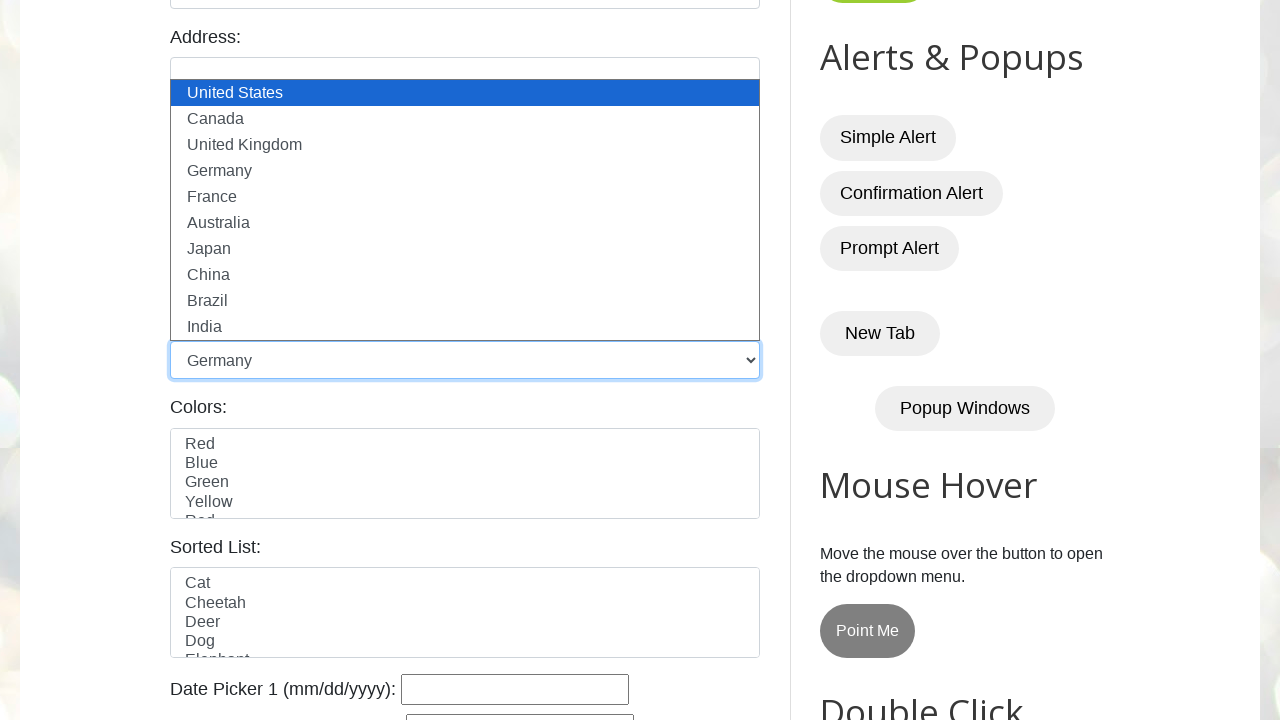

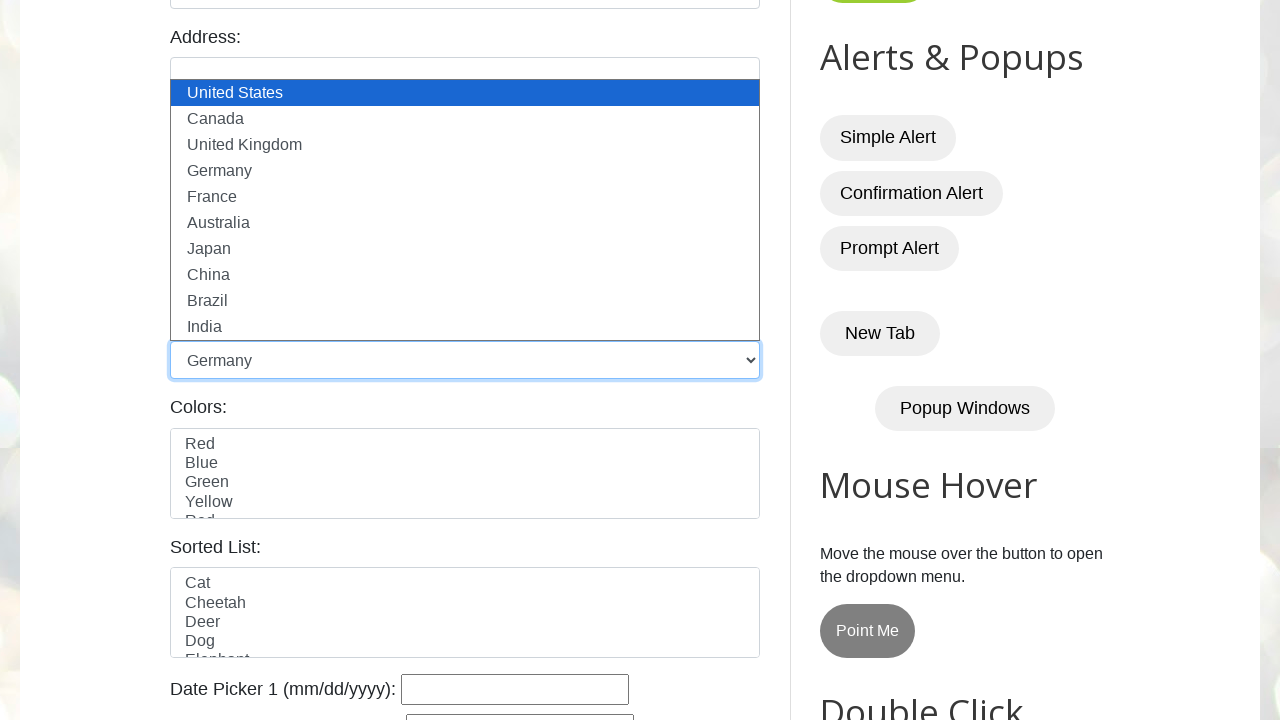